Demonstrates browser navigation methods by navigating to RedBus website, then using back, forward, and refresh navigation commands.

Starting URL: https://www.redbus.in/

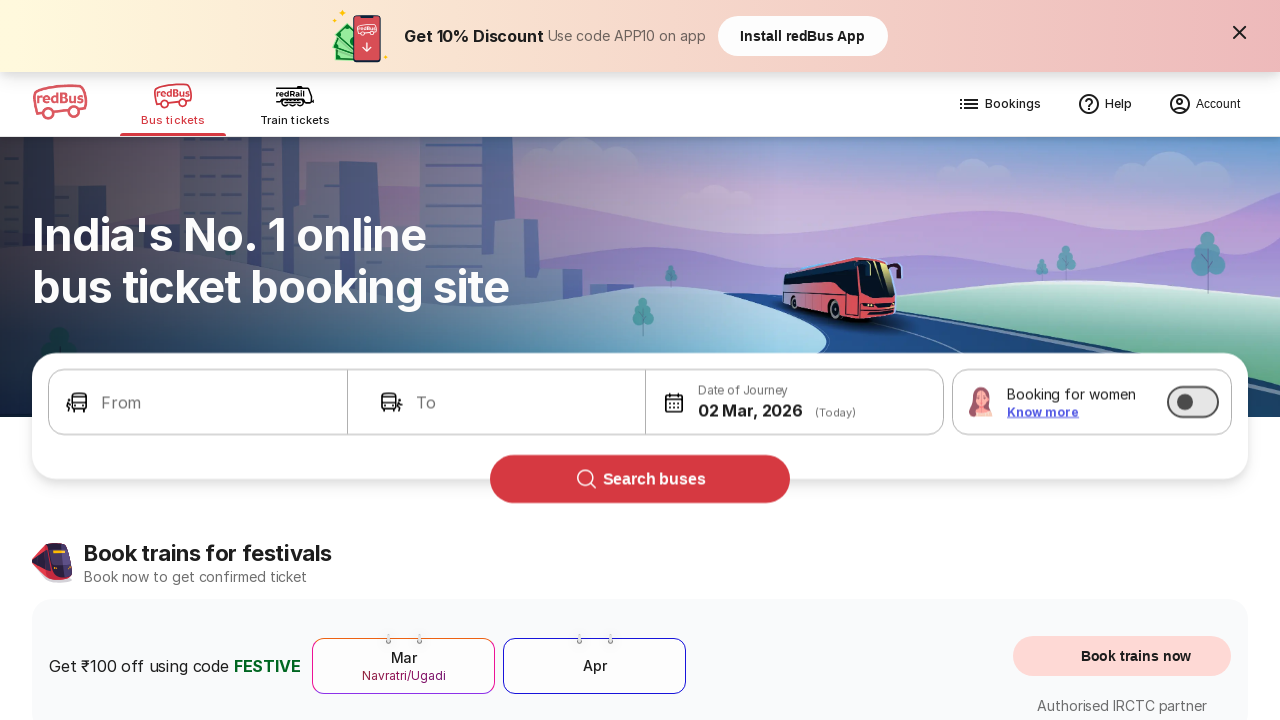

Navigated back to previous page in history
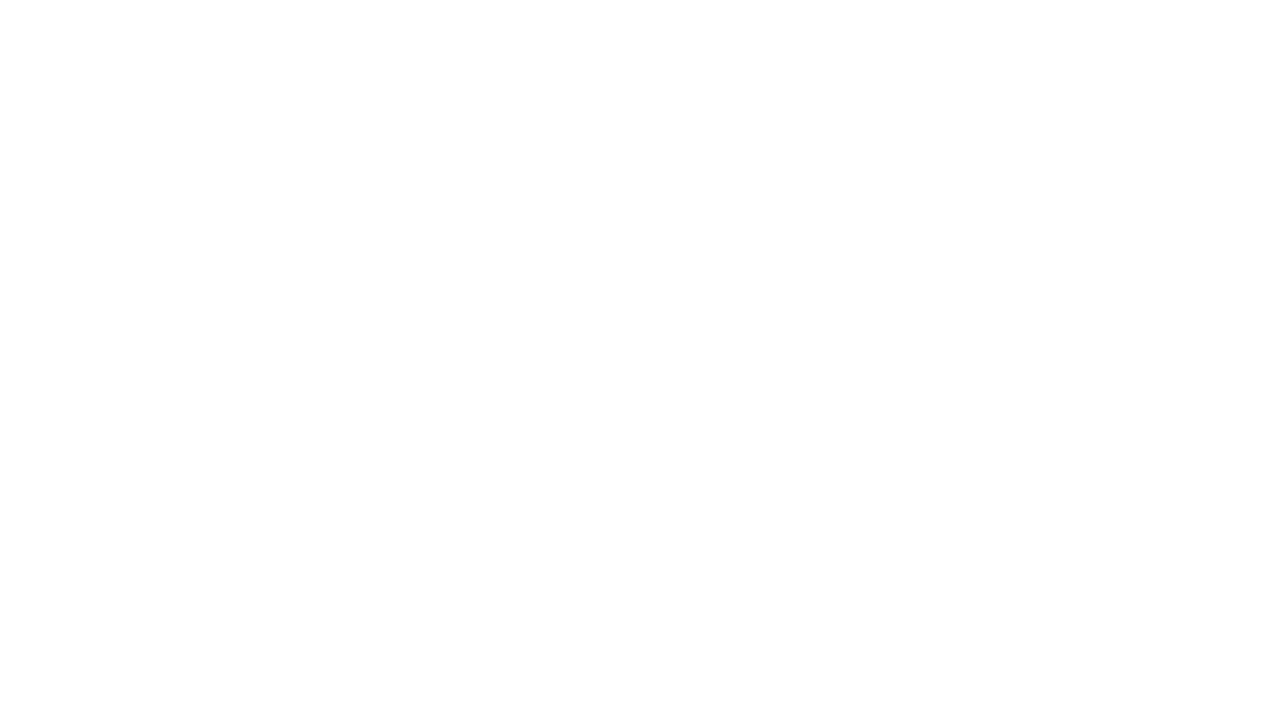

Navigated forward to next page in history
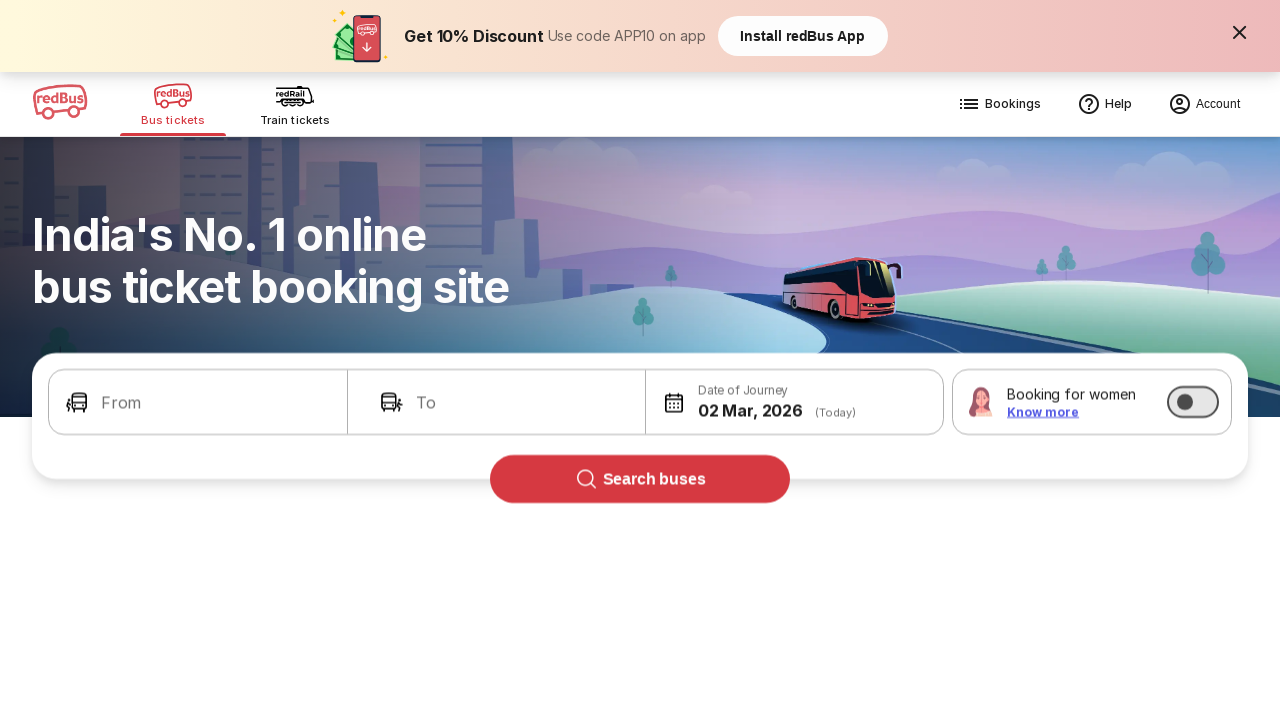

Refreshed the current page
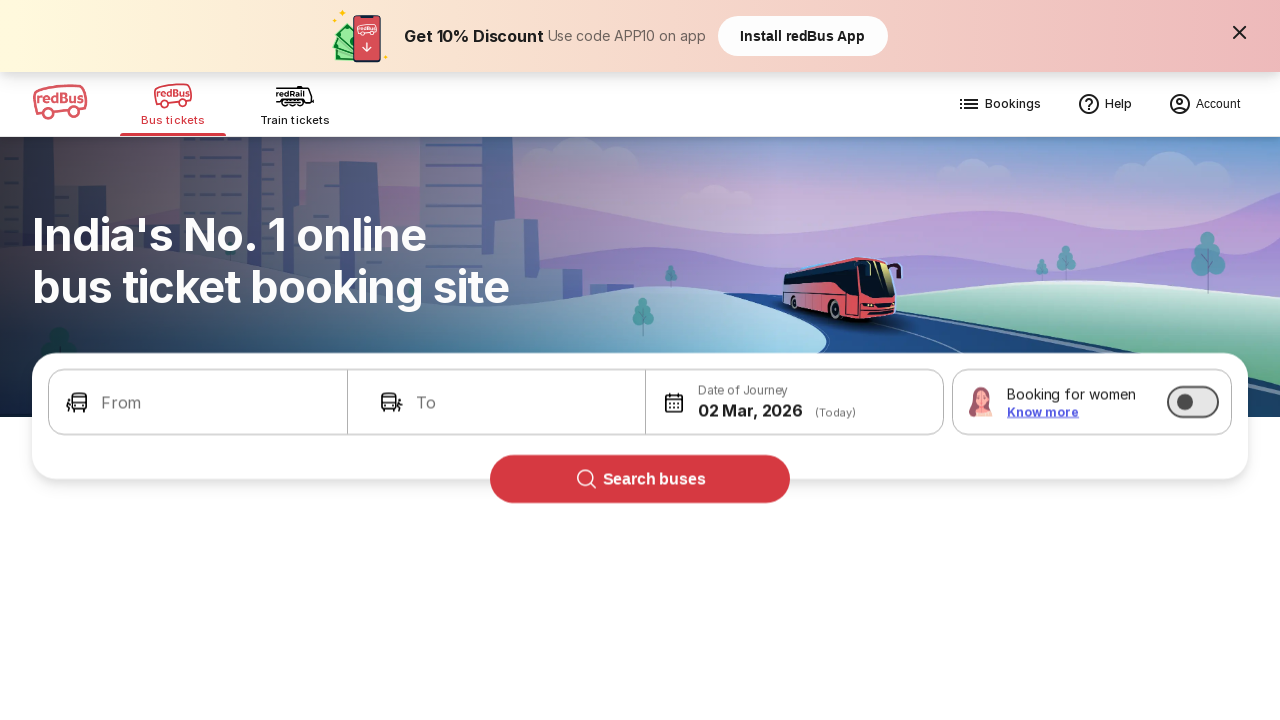

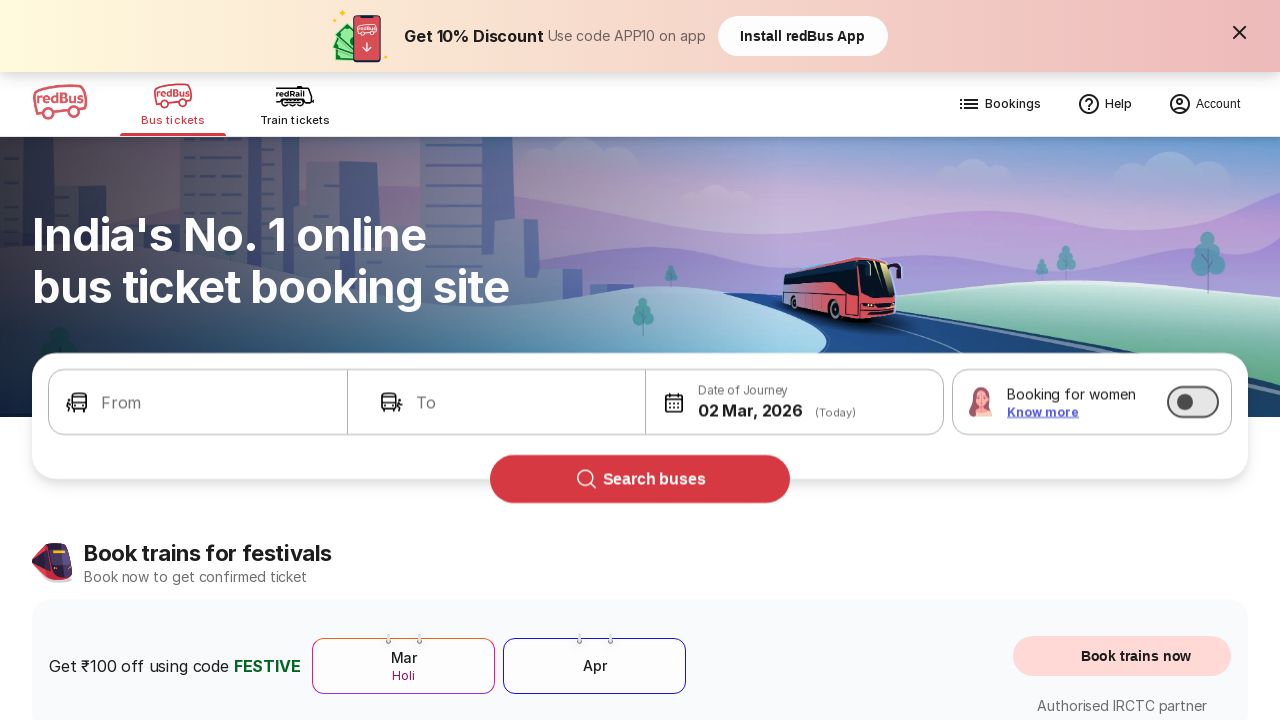